Tests file download functionality by clicking the download button and waiting for the download event to trigger.

Starting URL: https://rahulshettyacademy.com/upload-download-test/index.html

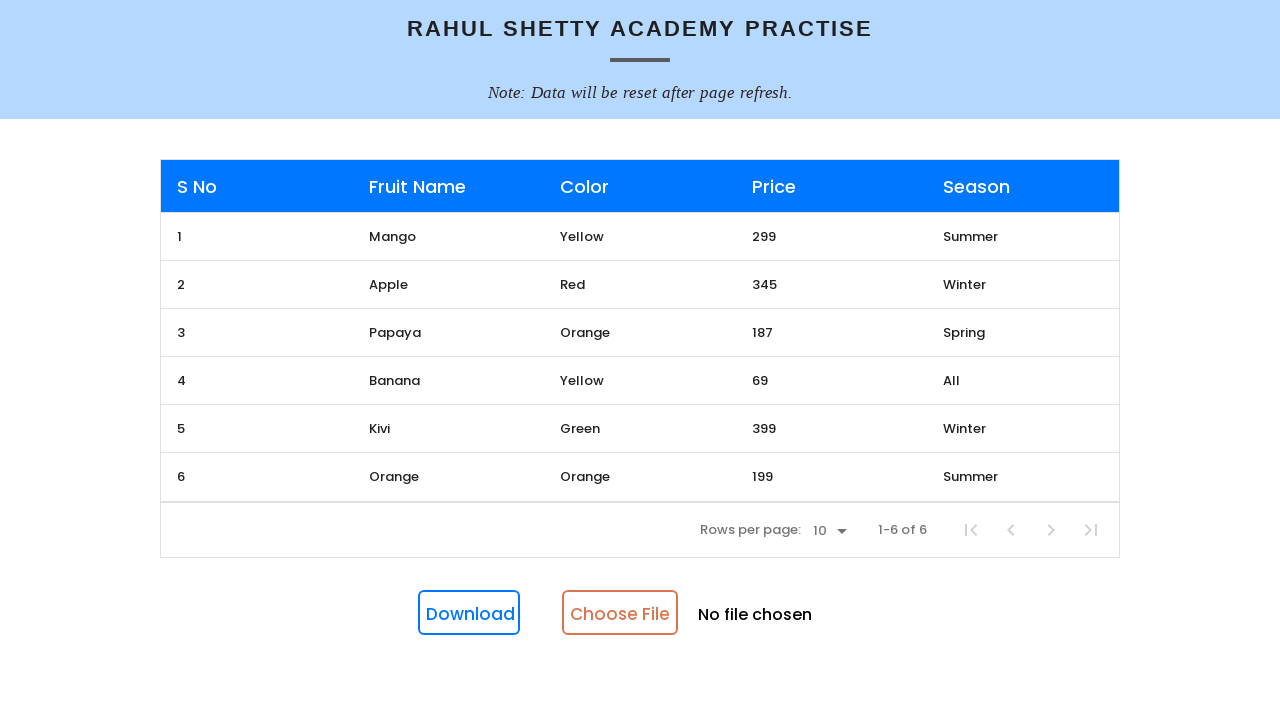

Clicked download button and initiated download at (469, 613) on #downloadButton
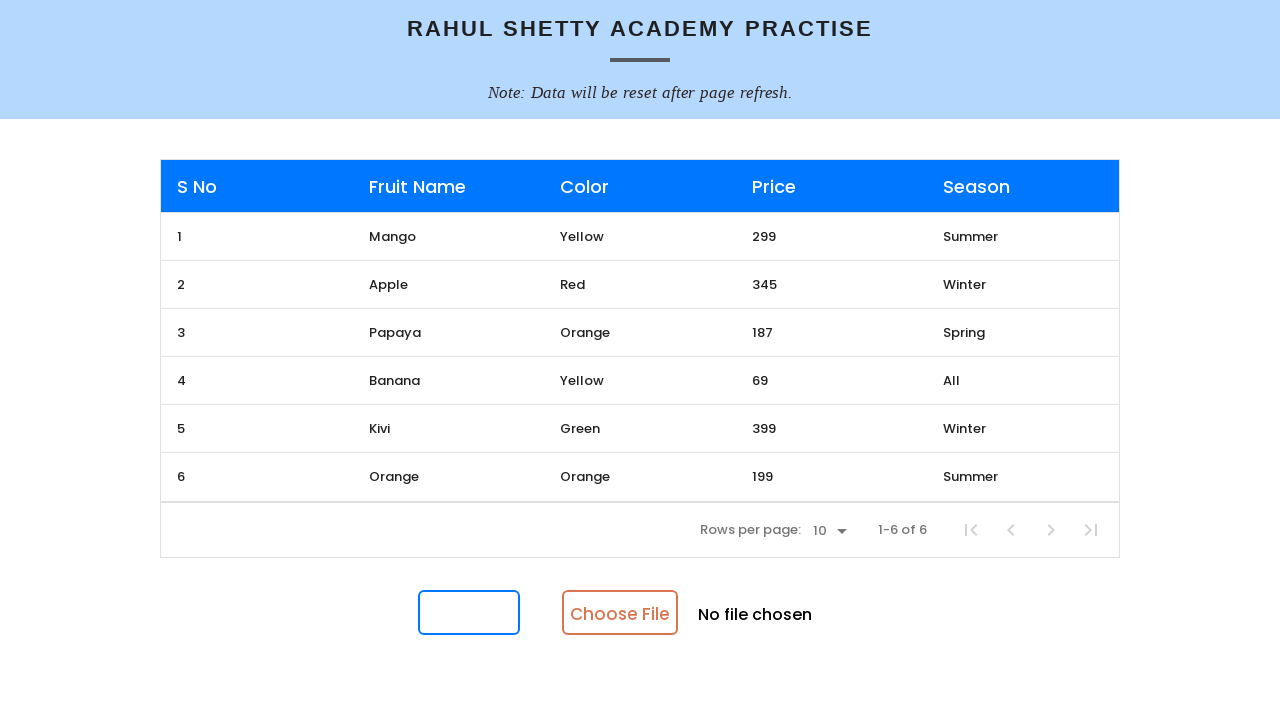

Download event completed successfully
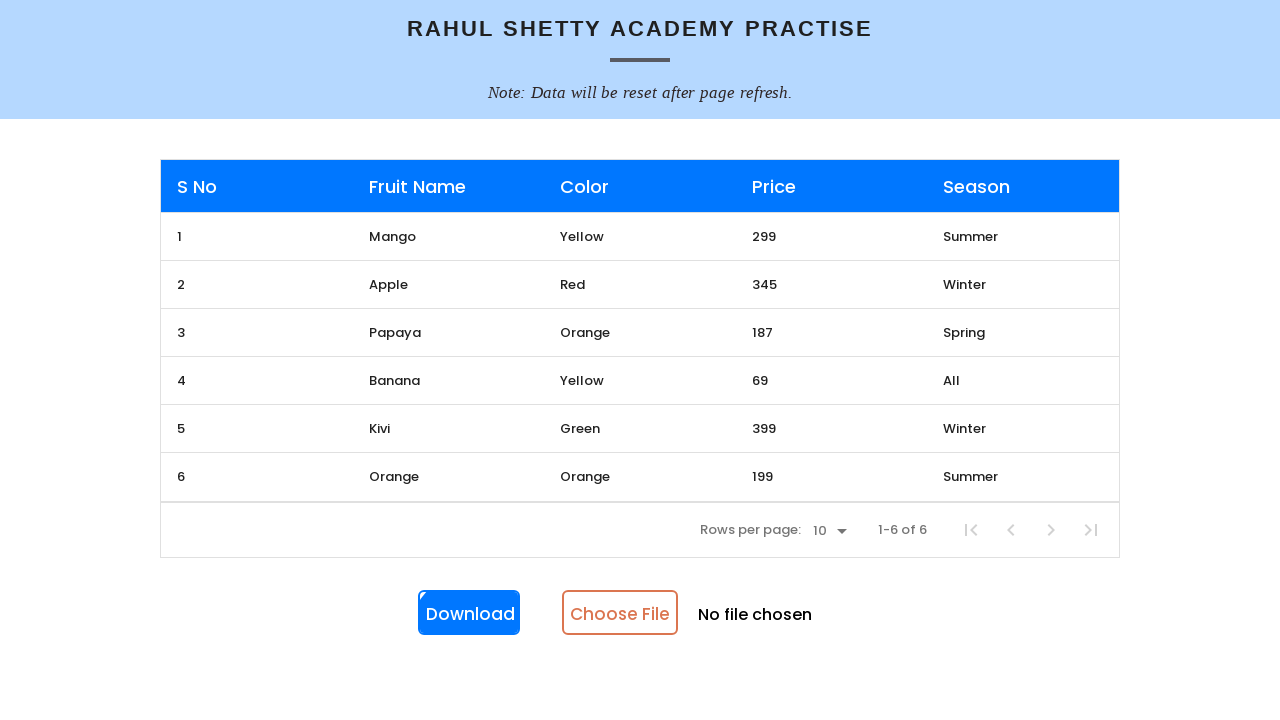

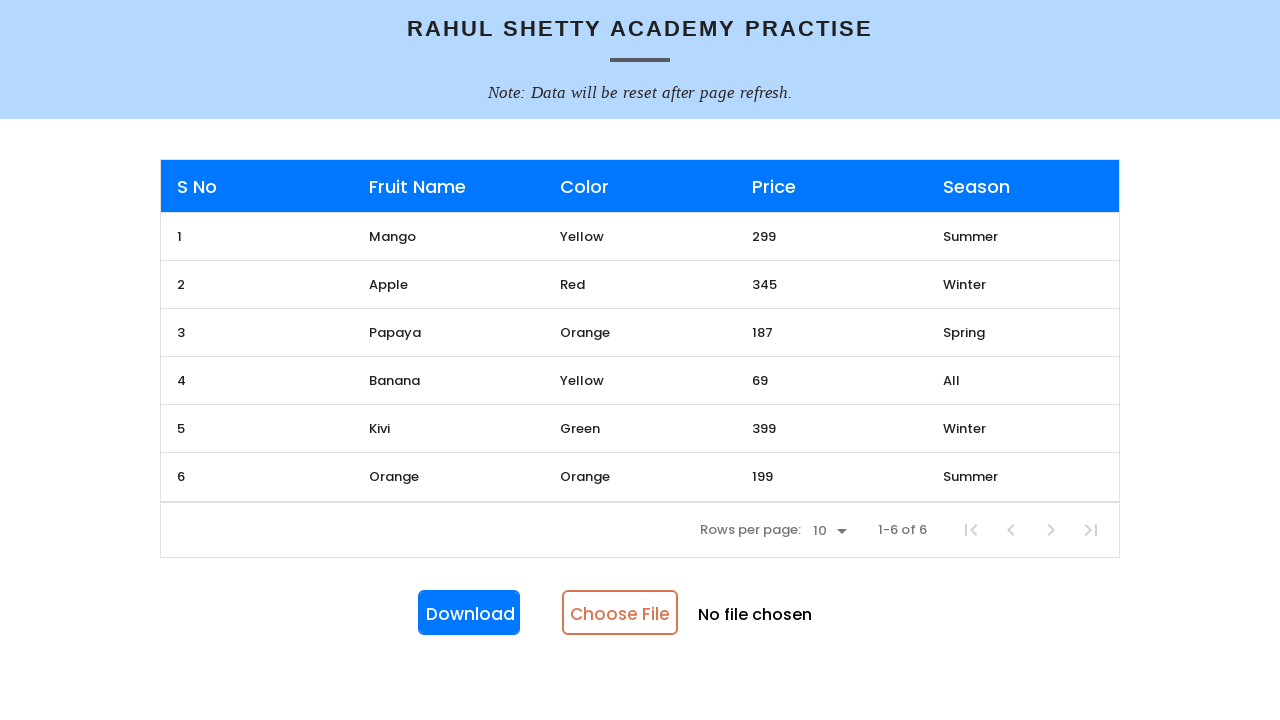